Tests e-commerce product search and add to cart functionality by searching for a product, incrementing quantity, and adding to cart

Starting URL: https://rahulshettyacademy.com/seleniumPractise/#/

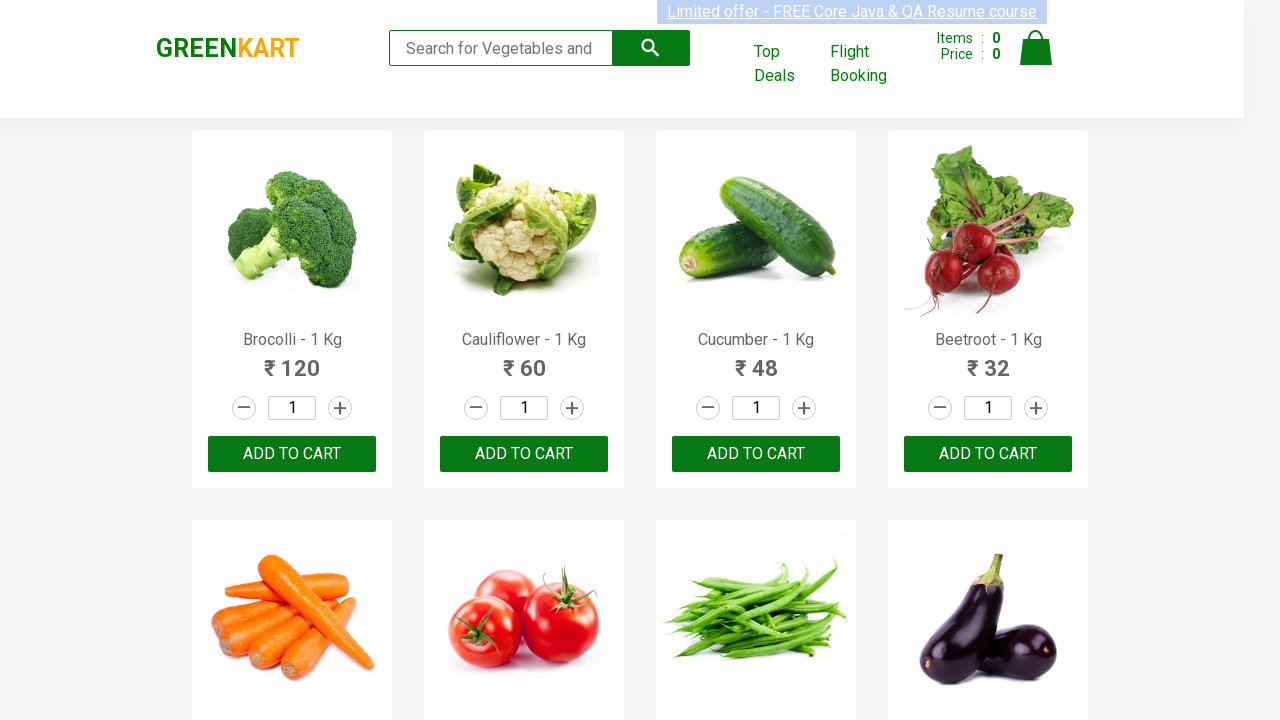

Filled search field with 'Brocolli' on .search-keyword
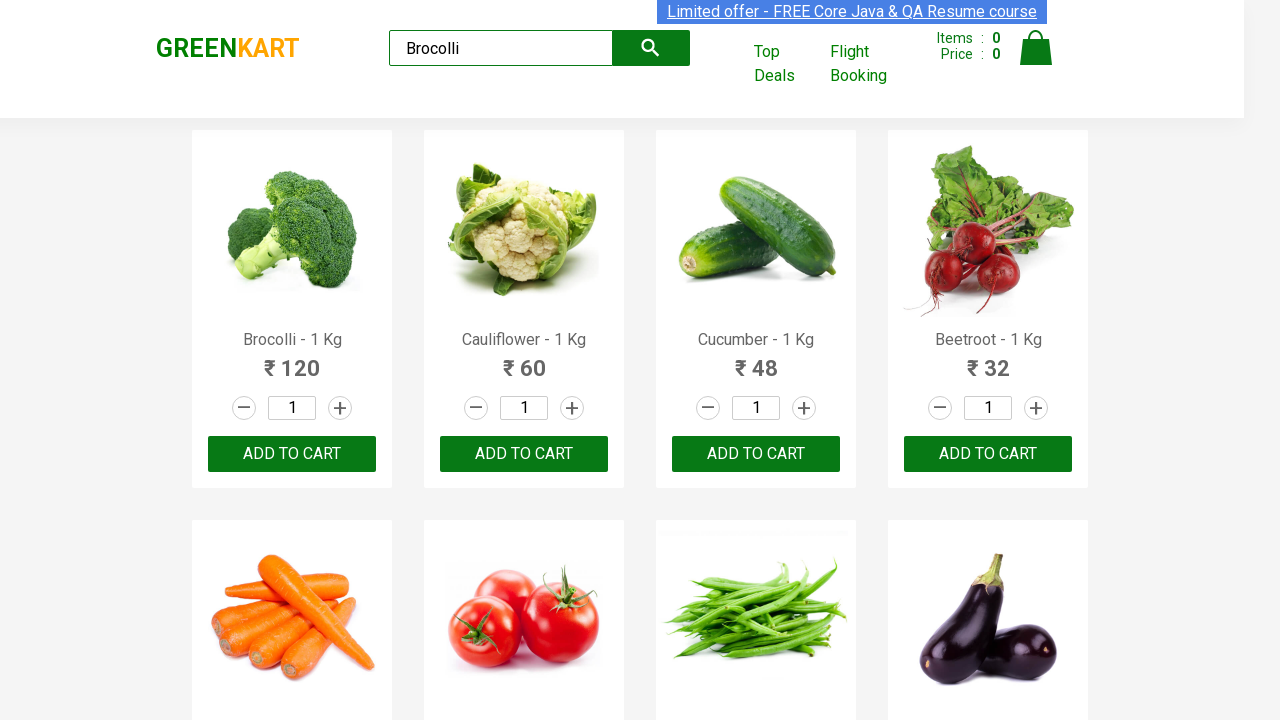

Incremented product quantity (iteration 1/9) at (340, 408) on xpath=//div[@class='product']/div/a[@class='increment']
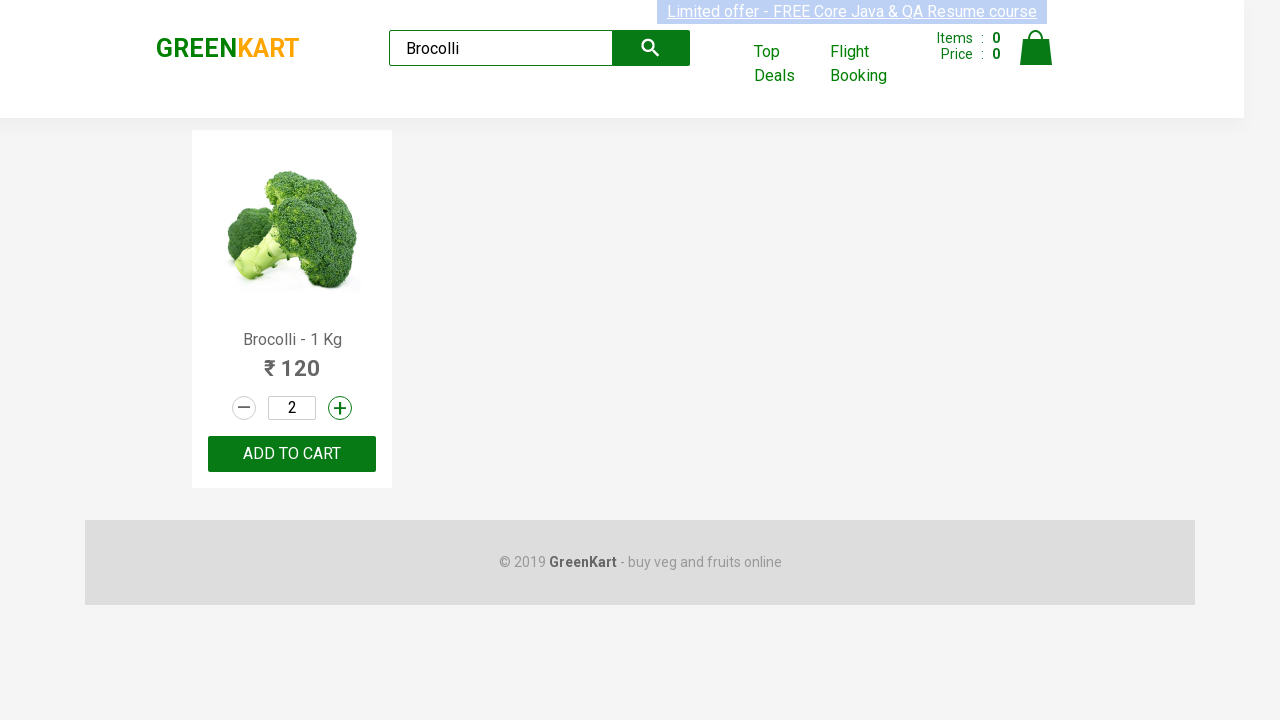

Incremented product quantity (iteration 2/9) at (340, 408) on xpath=//div[@class='product']/div/a[@class='increment']
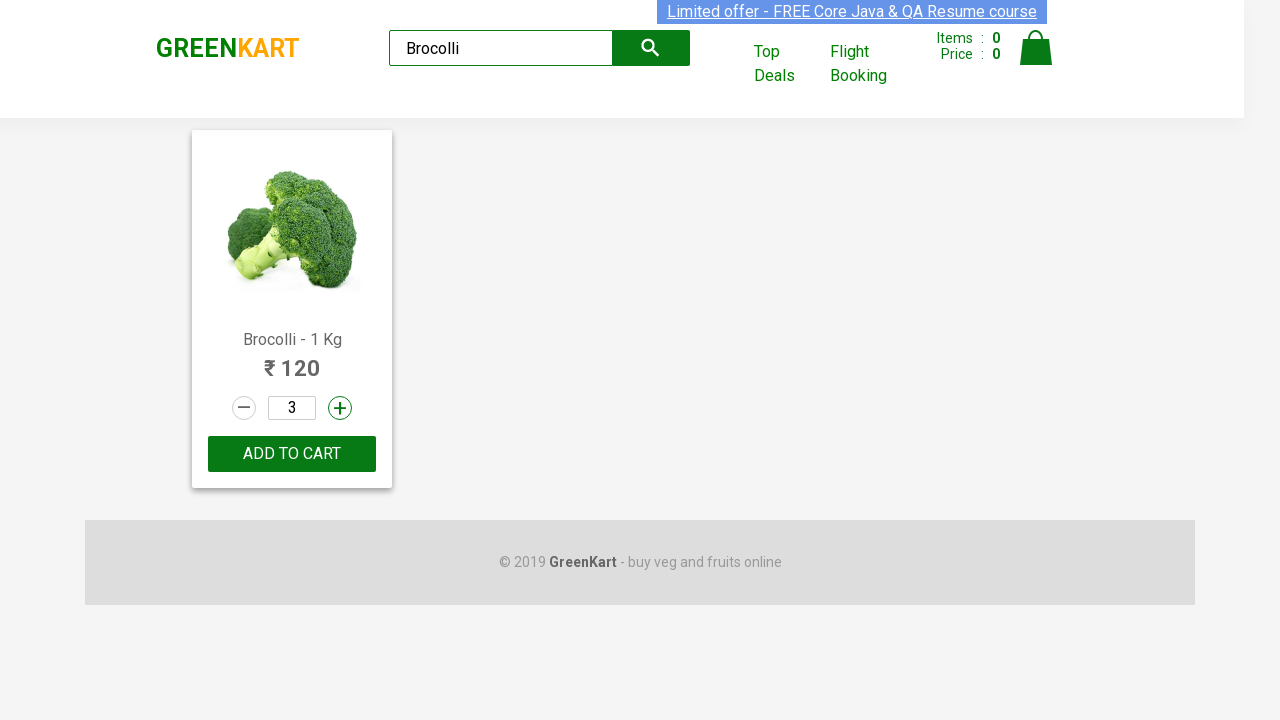

Incremented product quantity (iteration 3/9) at (340, 408) on xpath=//div[@class='product']/div/a[@class='increment']
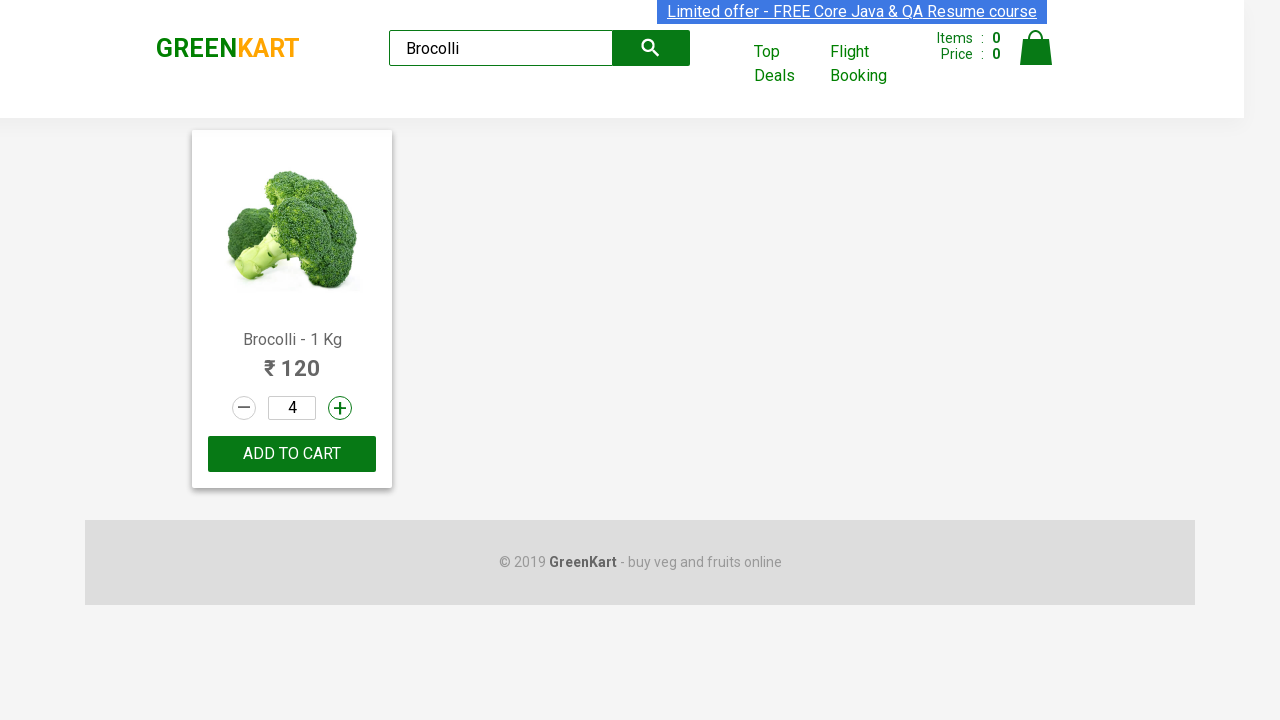

Incremented product quantity (iteration 4/9) at (340, 408) on xpath=//div[@class='product']/div/a[@class='increment']
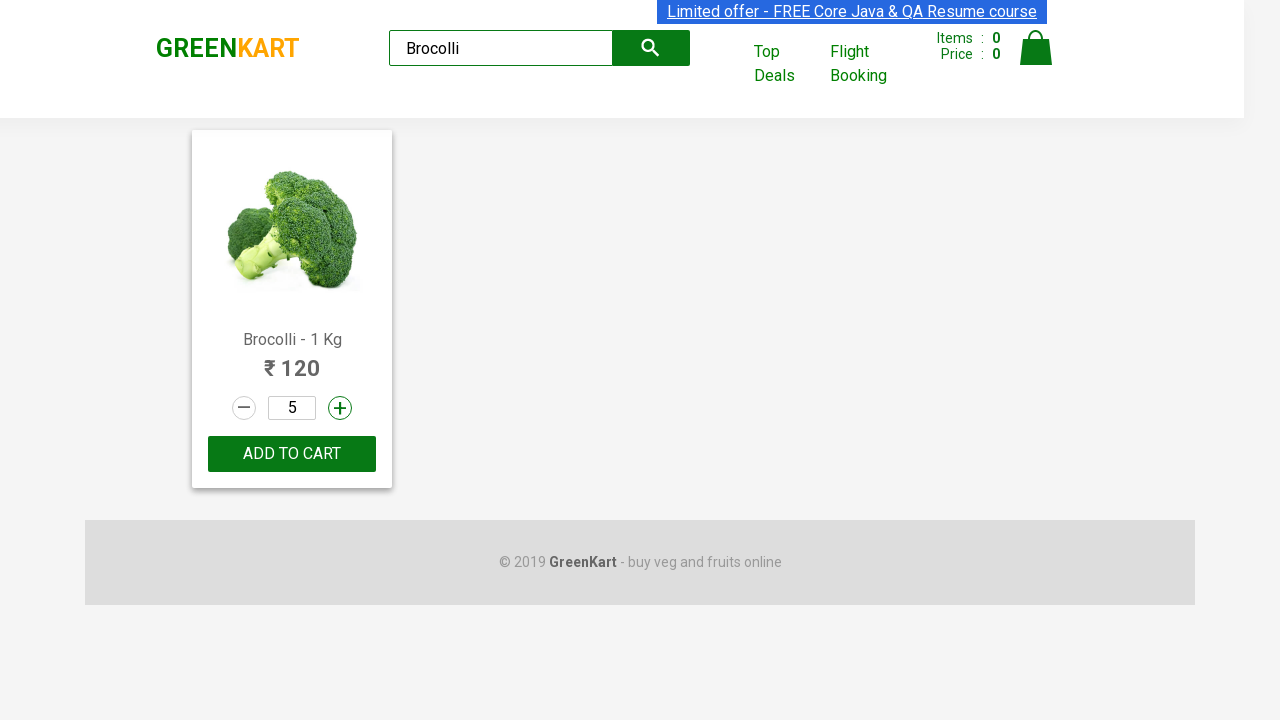

Incremented product quantity (iteration 5/9) at (340, 408) on xpath=//div[@class='product']/div/a[@class='increment']
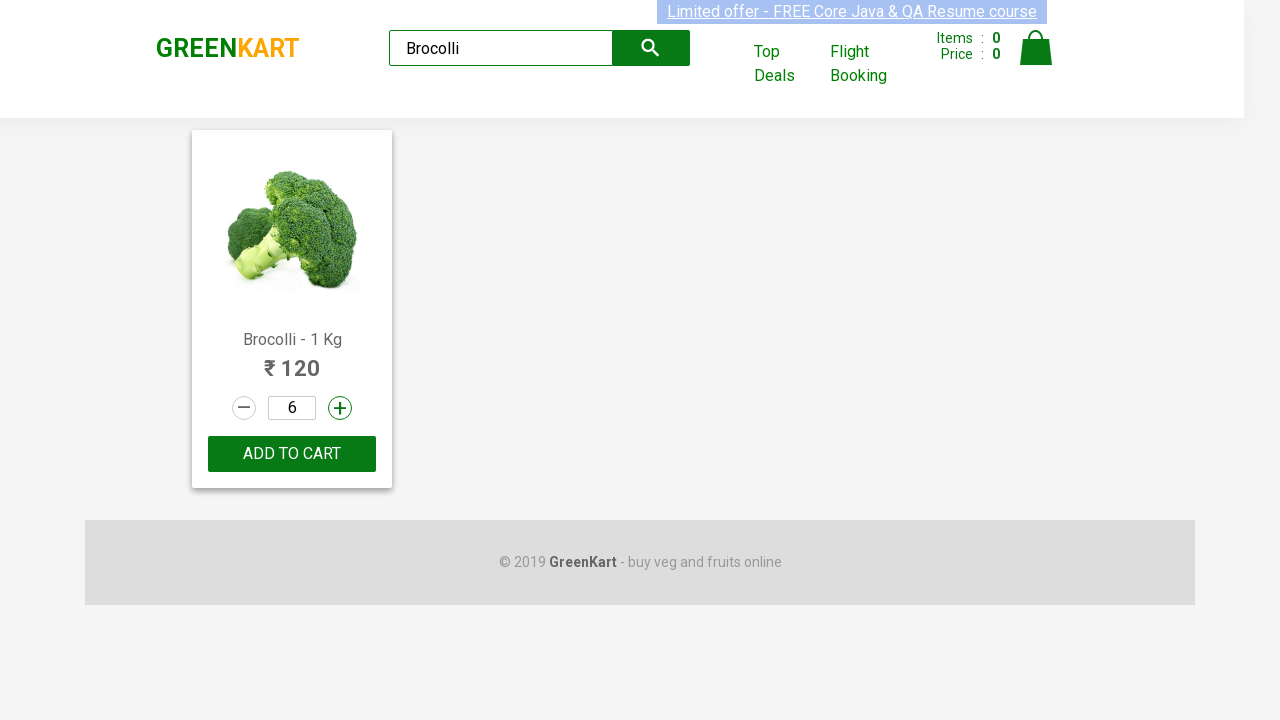

Incremented product quantity (iteration 6/9) at (340, 408) on xpath=//div[@class='product']/div/a[@class='increment']
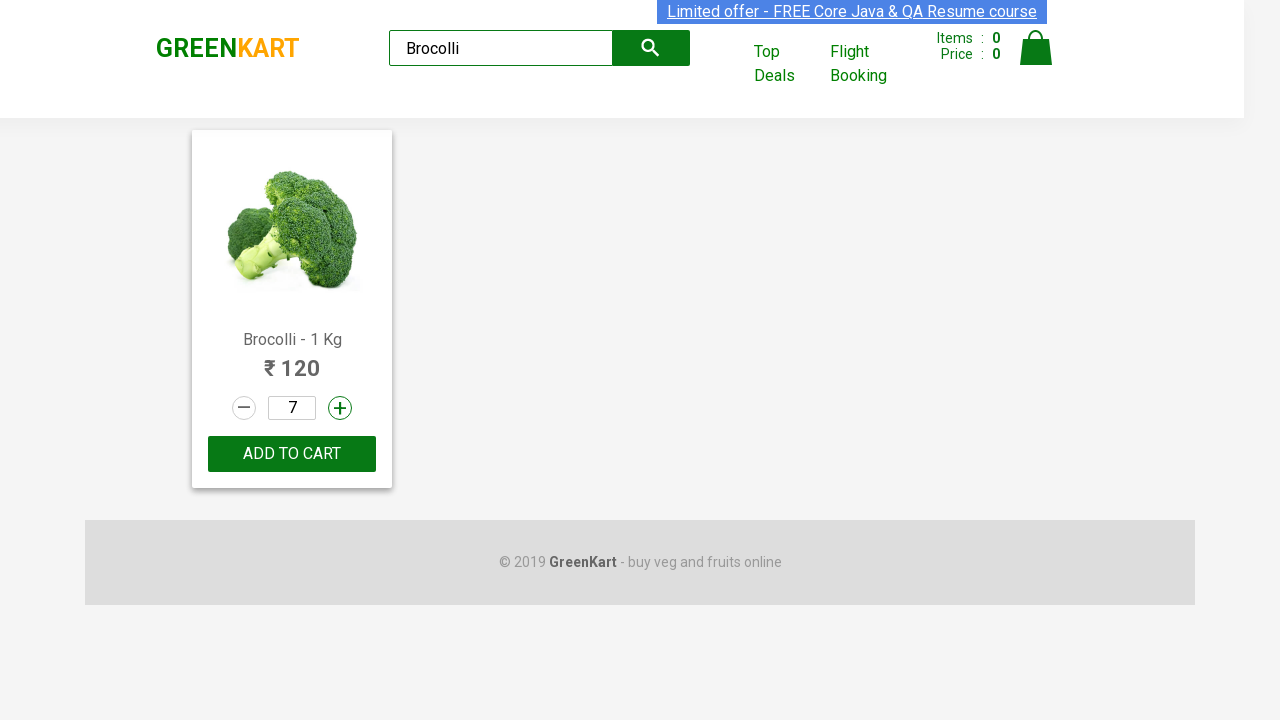

Incremented product quantity (iteration 7/9) at (340, 408) on xpath=//div[@class='product']/div/a[@class='increment']
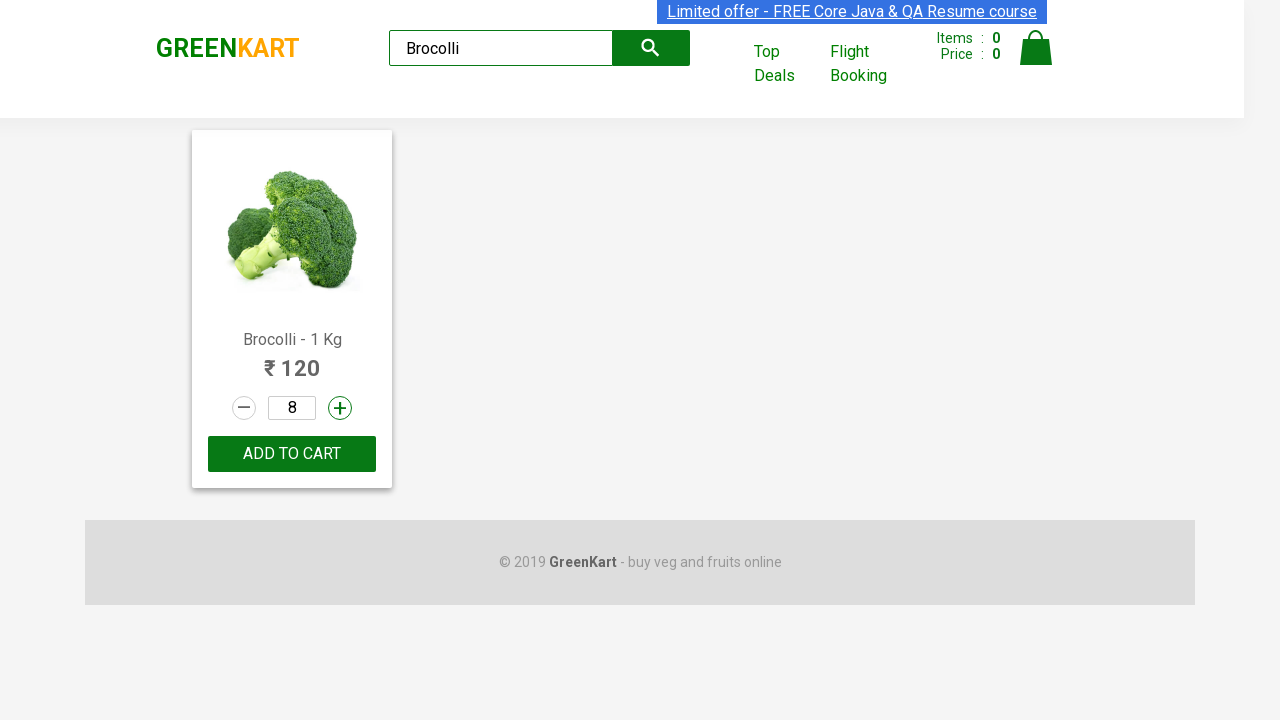

Incremented product quantity (iteration 8/9) at (340, 408) on xpath=//div[@class='product']/div/a[@class='increment']
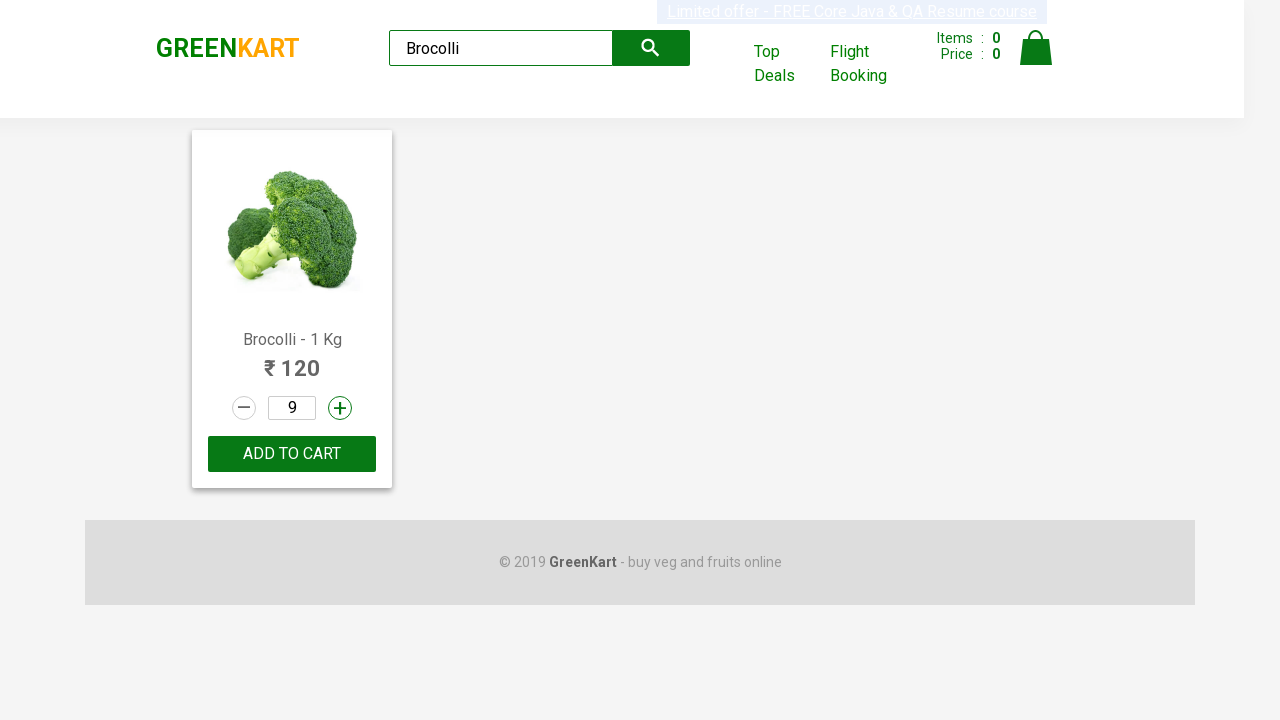

Incremented product quantity (iteration 9/9) at (340, 408) on xpath=//div[@class='product']/div/a[@class='increment']
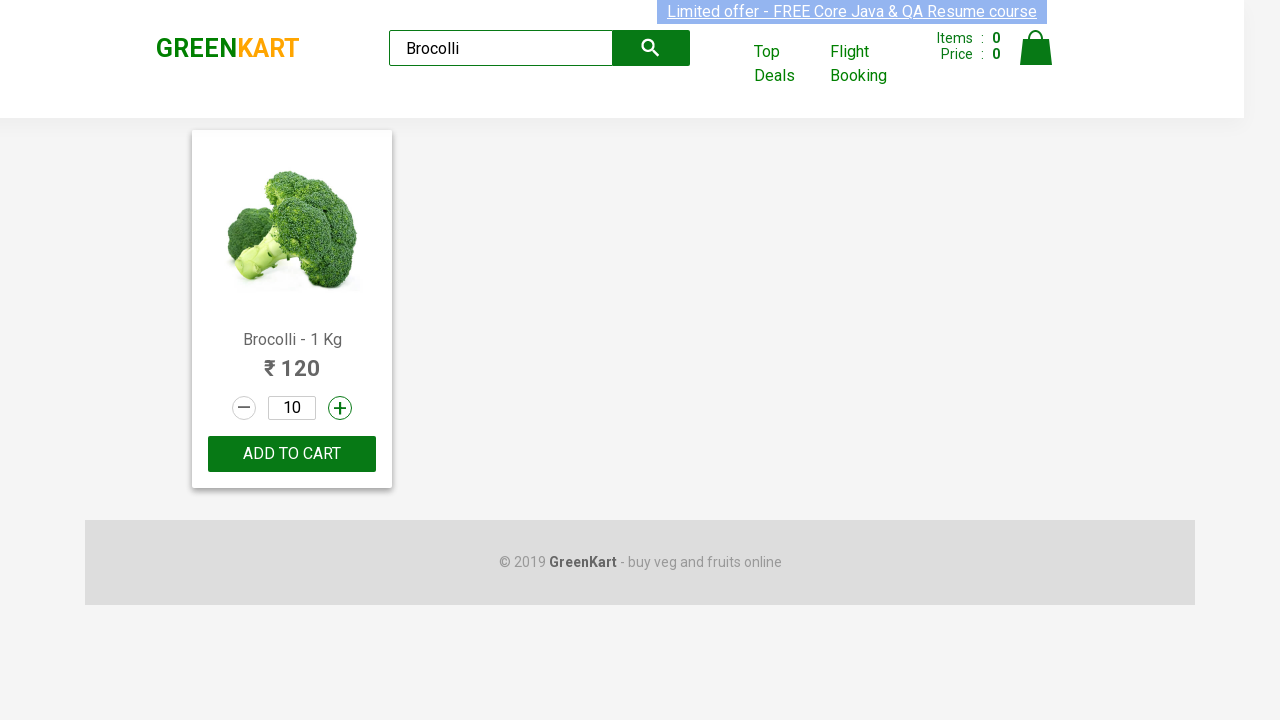

Clicked 'Add to Cart' button at (292, 454) on div[class='product-action'] button[type='button']
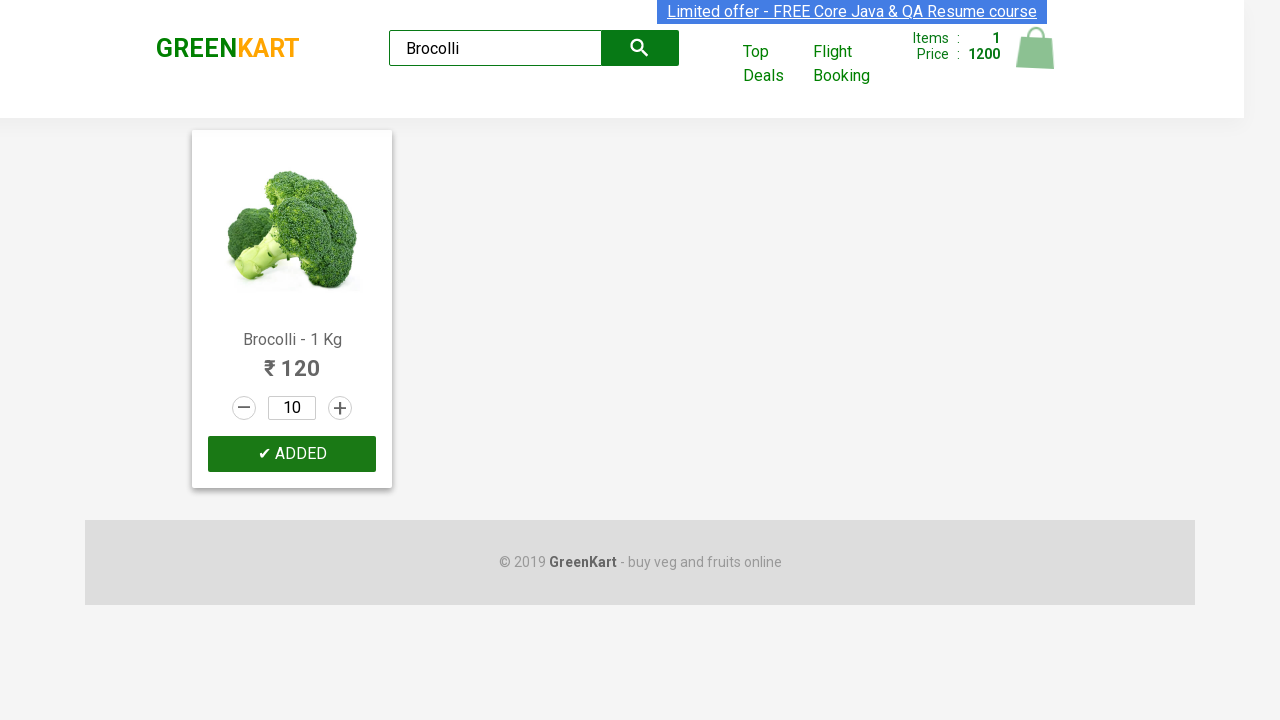

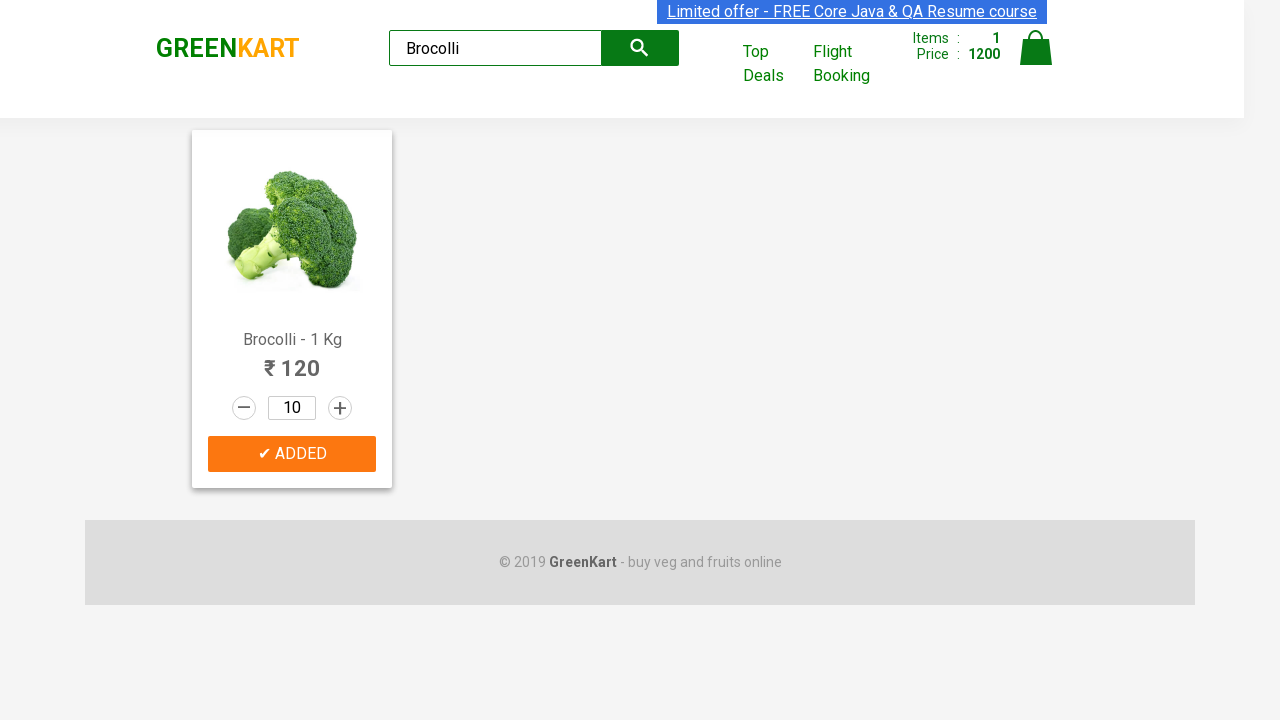